Tests navigating to YouTube by hovering on social icon and clicking YouTube link

Starting URL: https://www.labirint.ru/

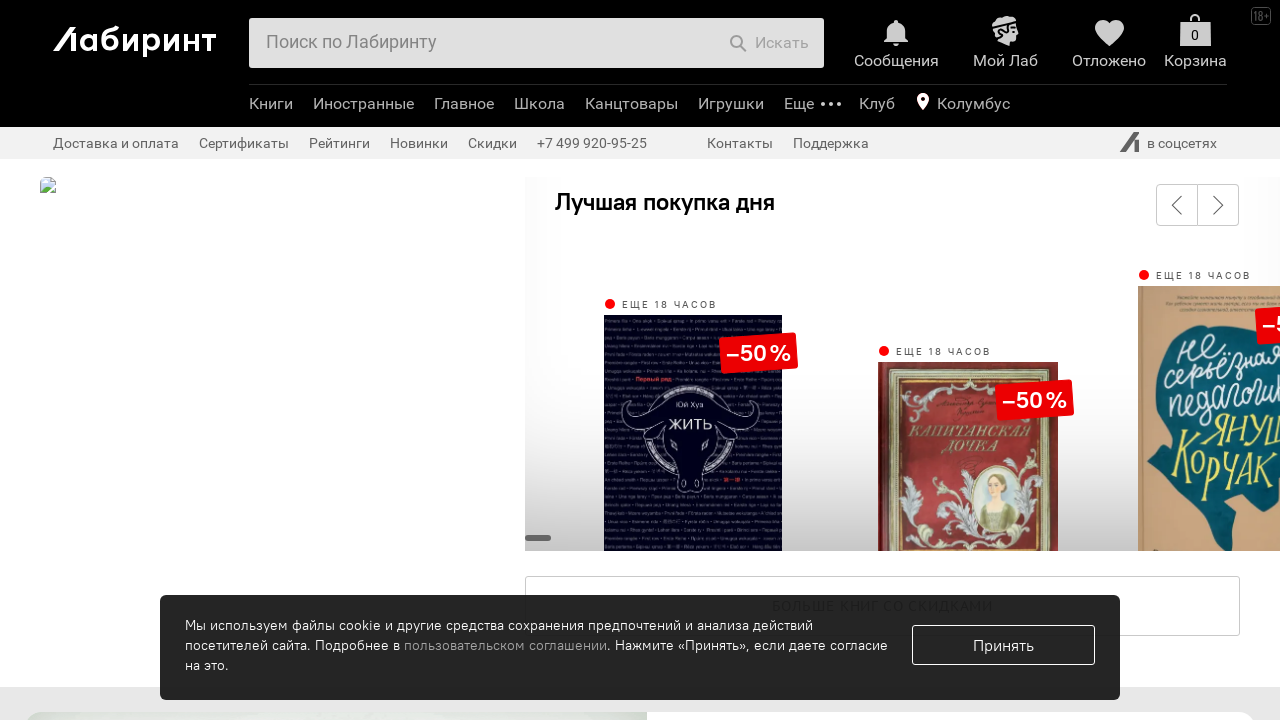

Hovered over social network icon to reveal dropdown at (1129, 142) on span.b-header-b-social-e-icon.b-header-b-social-e-icon-m-labirint
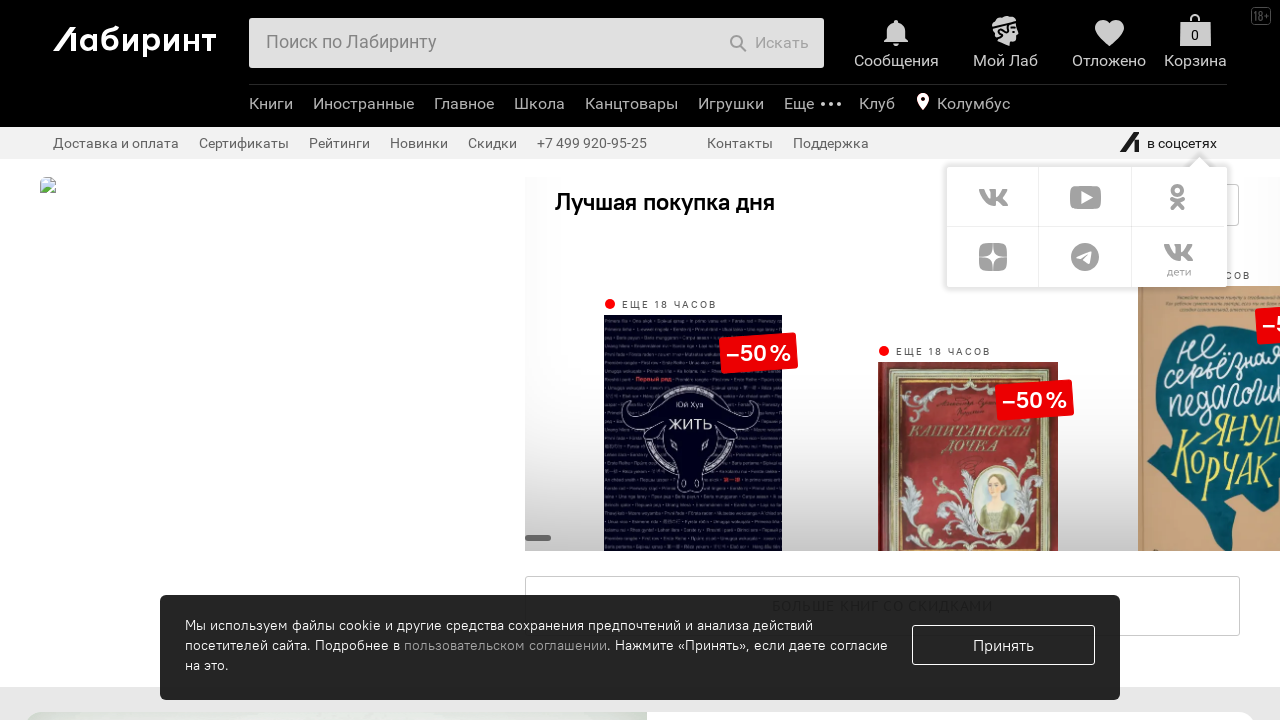

Clicked YouTube social link at (1086, 197) on span.b-header-b-social-e-icon-m-yt, a[href*='youtube.com']
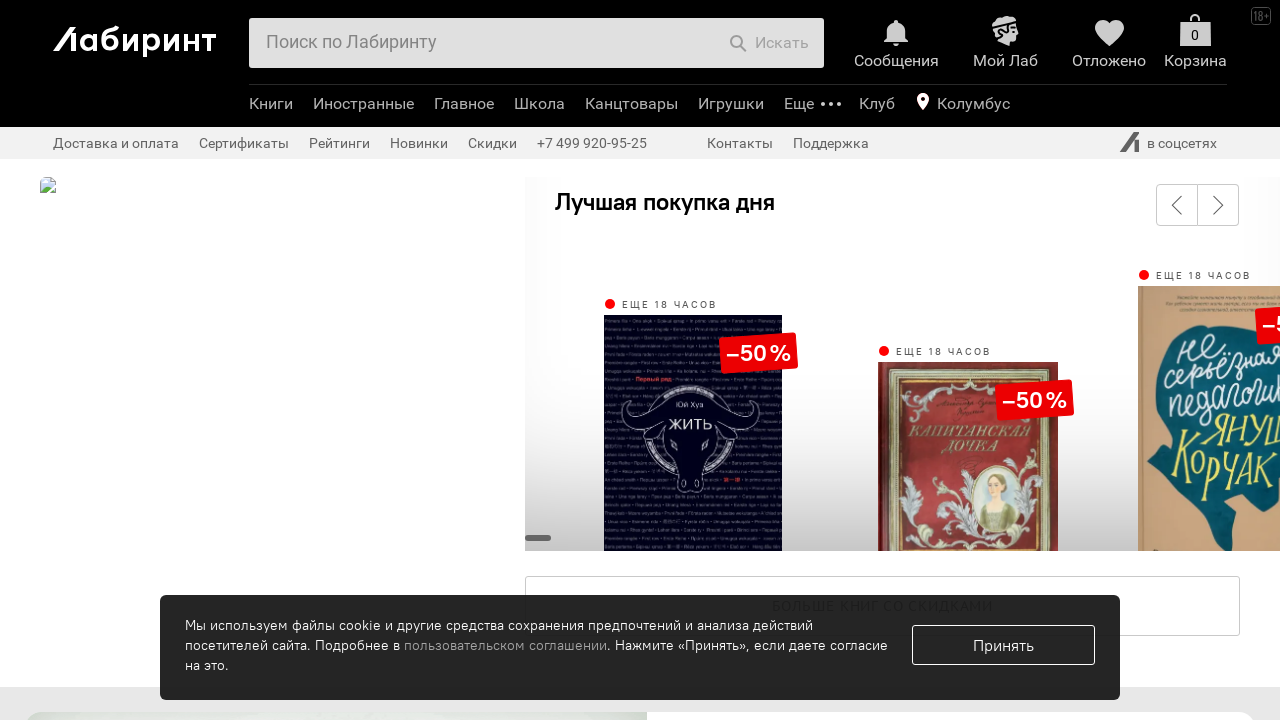

Waited for new tab to open
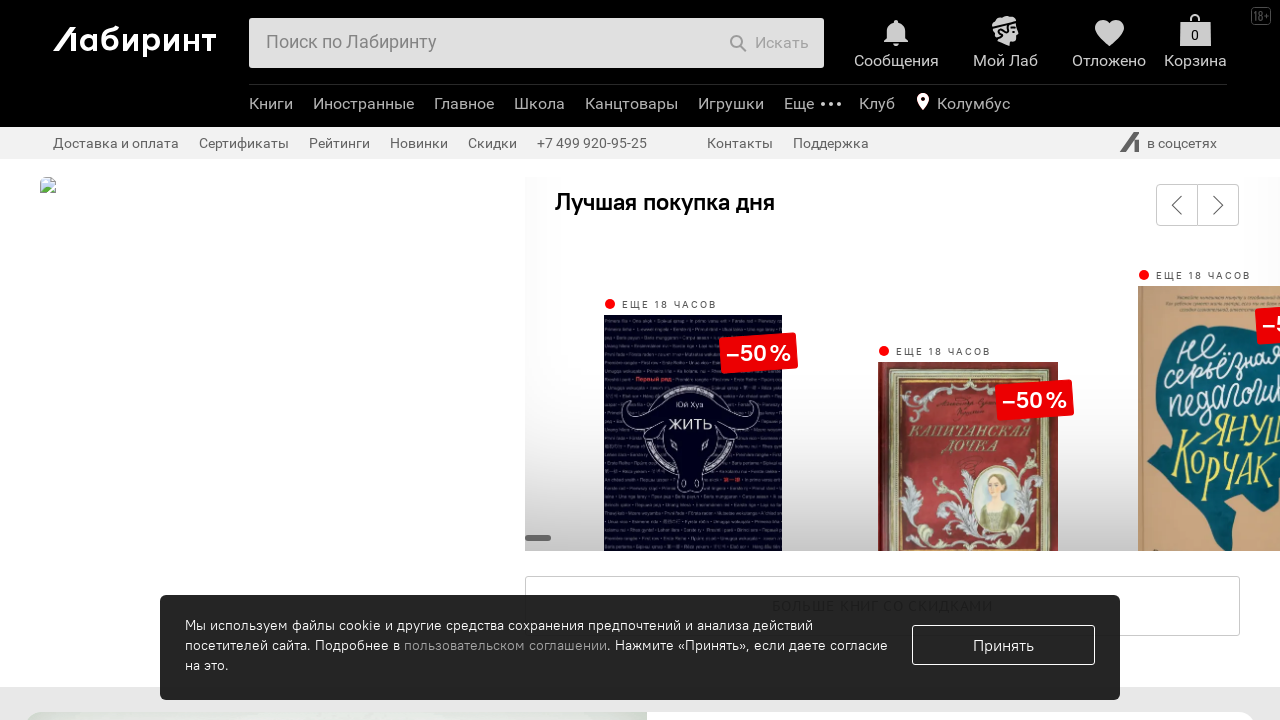

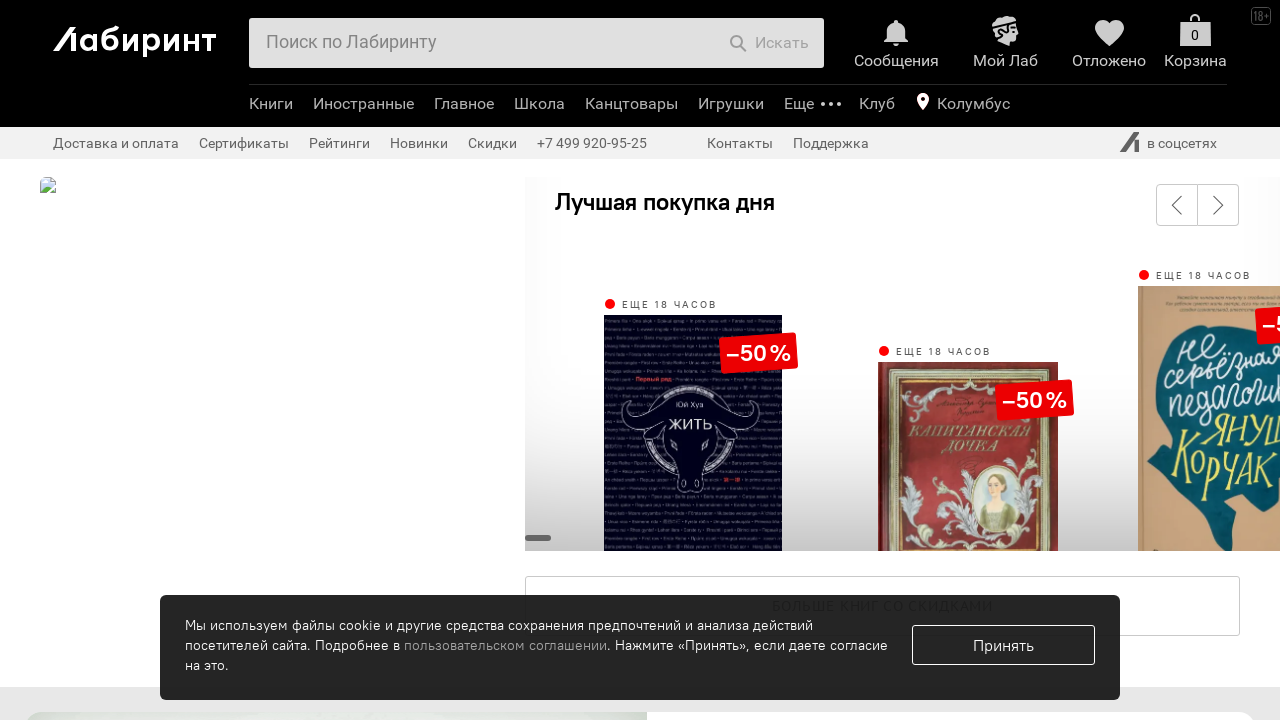